Navigates to OrangeHRM's 30-day free trial page and fills in the name field in the registration form to demonstrate implicit wait behavior.

Starting URL: https://www.orangehrm.com/30-day-free-trial/

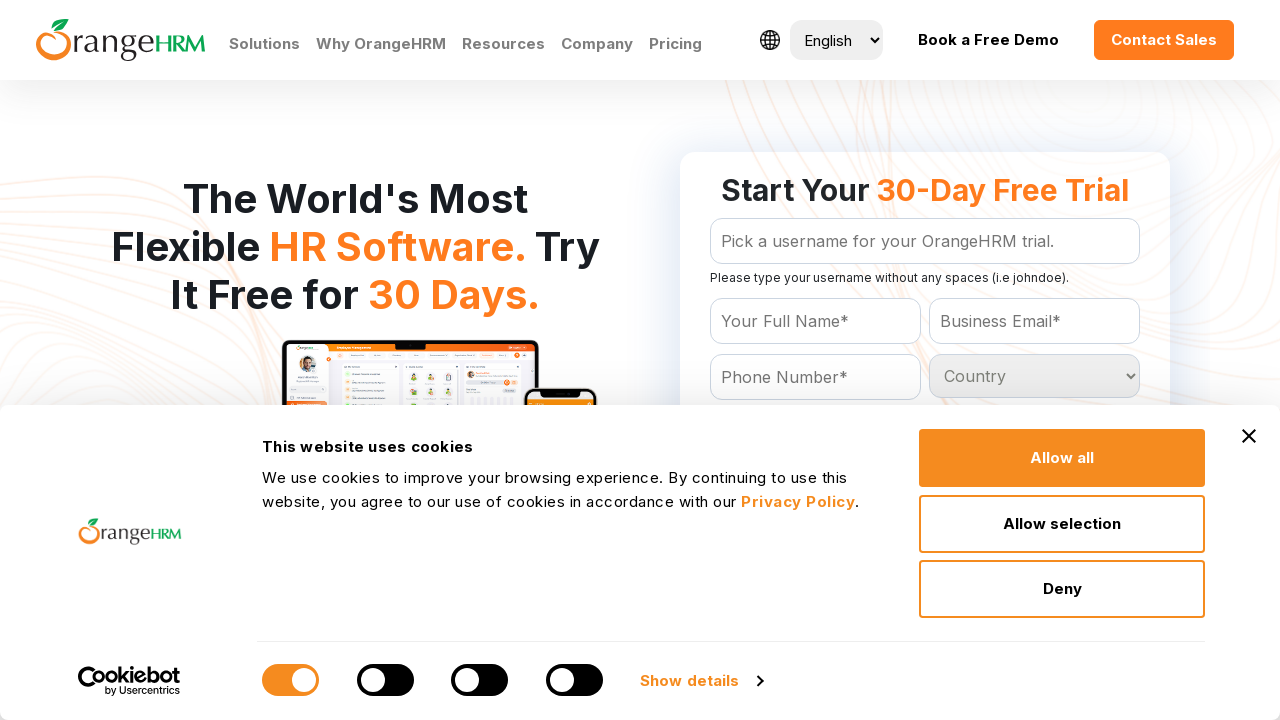

Navigated to OrangeHRM 30-day free trial page
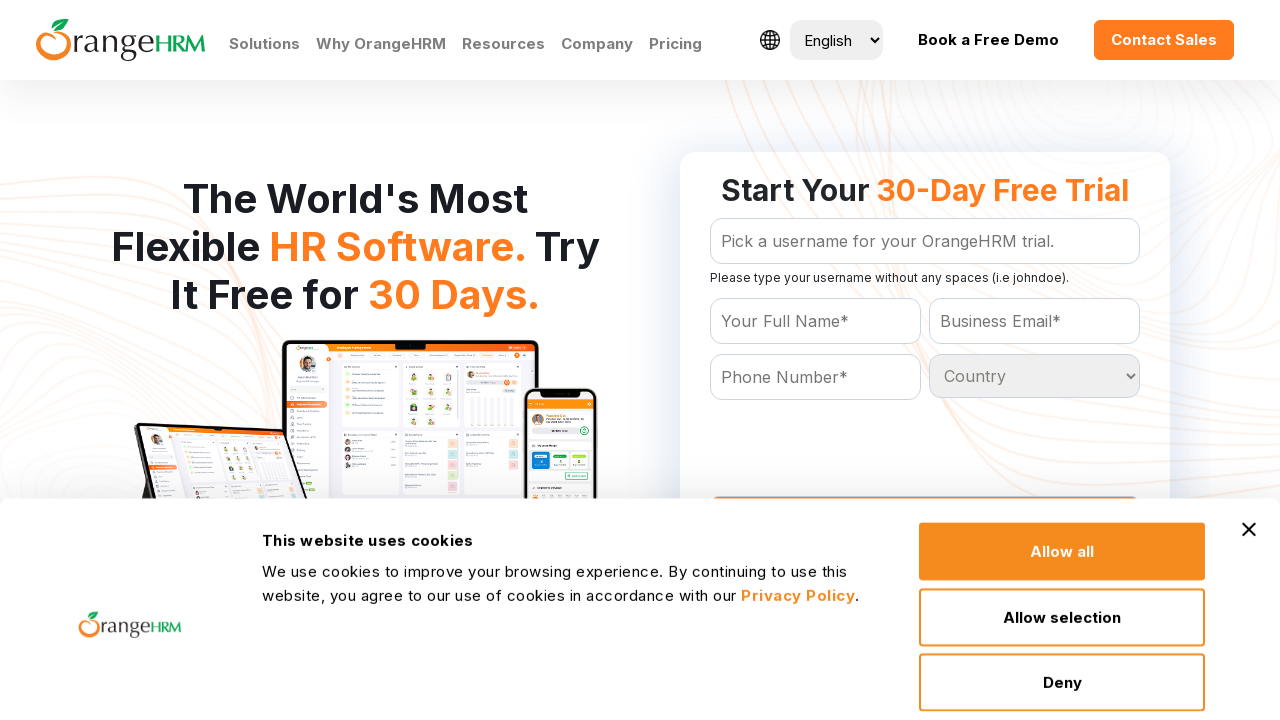

Filled name field with 'test' in registration form on #Form_getForm_Name
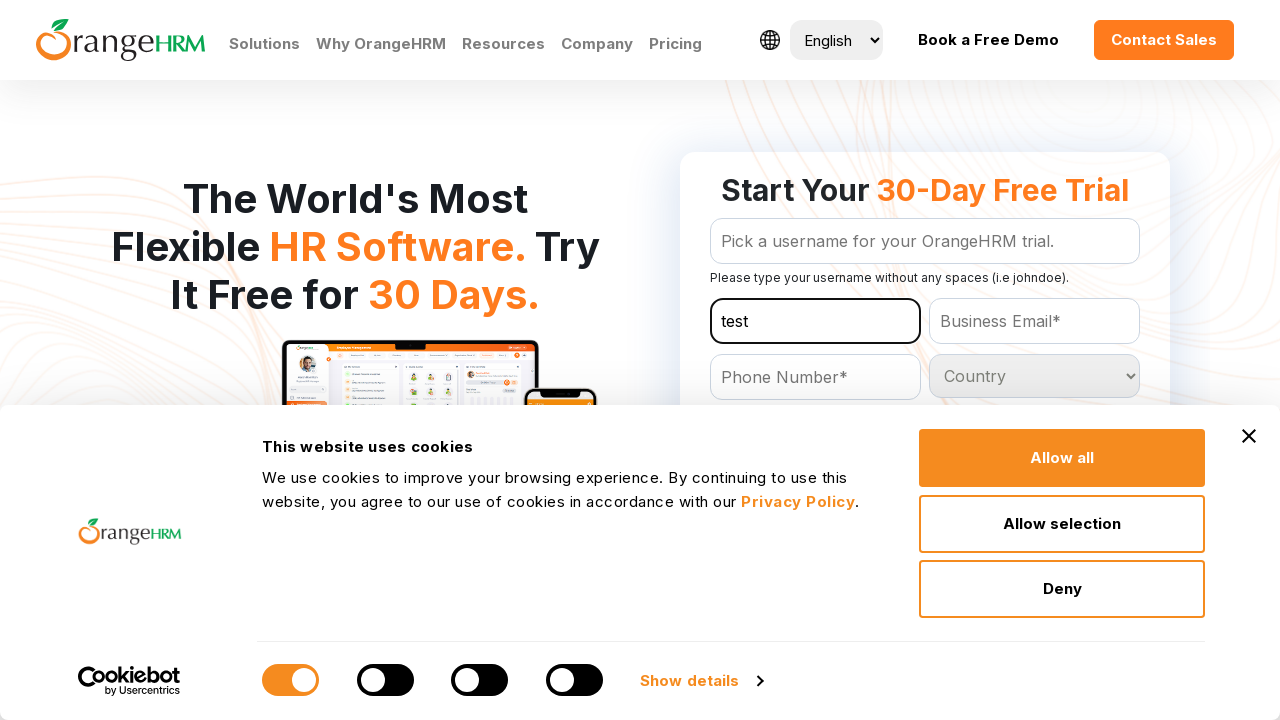

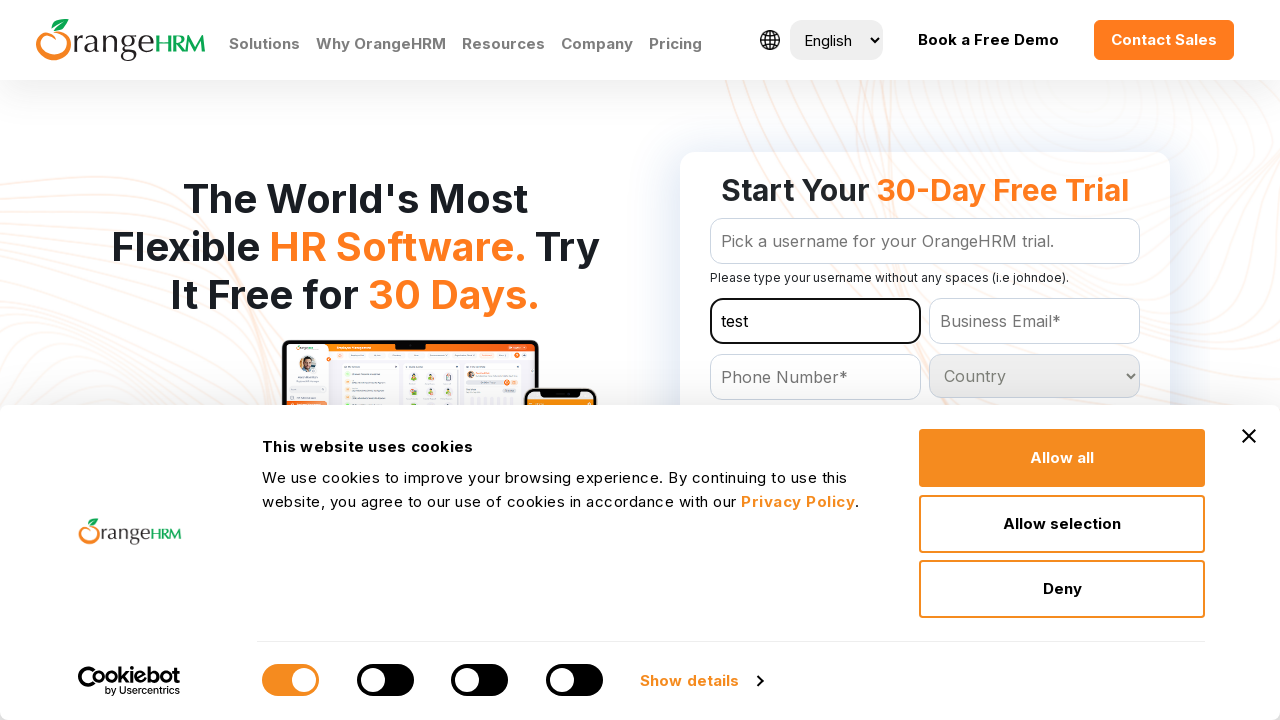